Tests product search functionality by navigating to products page, searching for "Jeans", and verifying search results are displayed

Starting URL: http://automationexercise.com

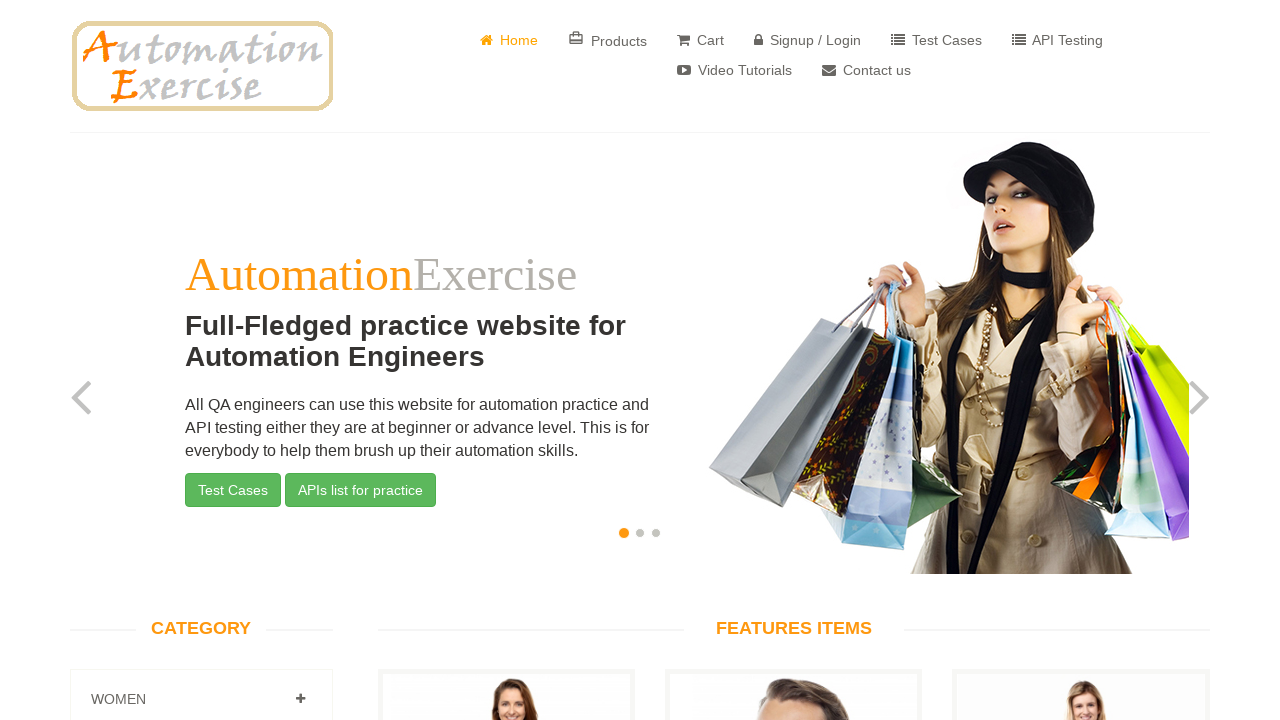

Clicked on Products button to navigate to products page at (608, 40) on text=' Products'
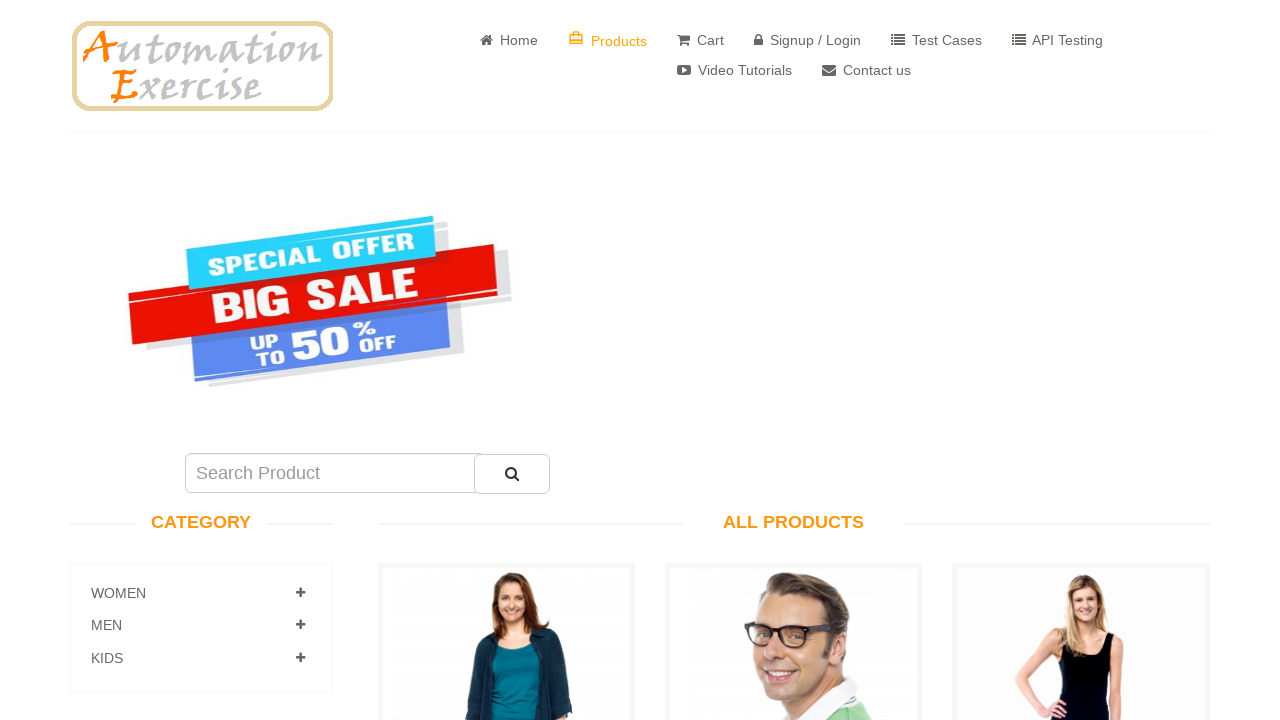

Search product input field loaded
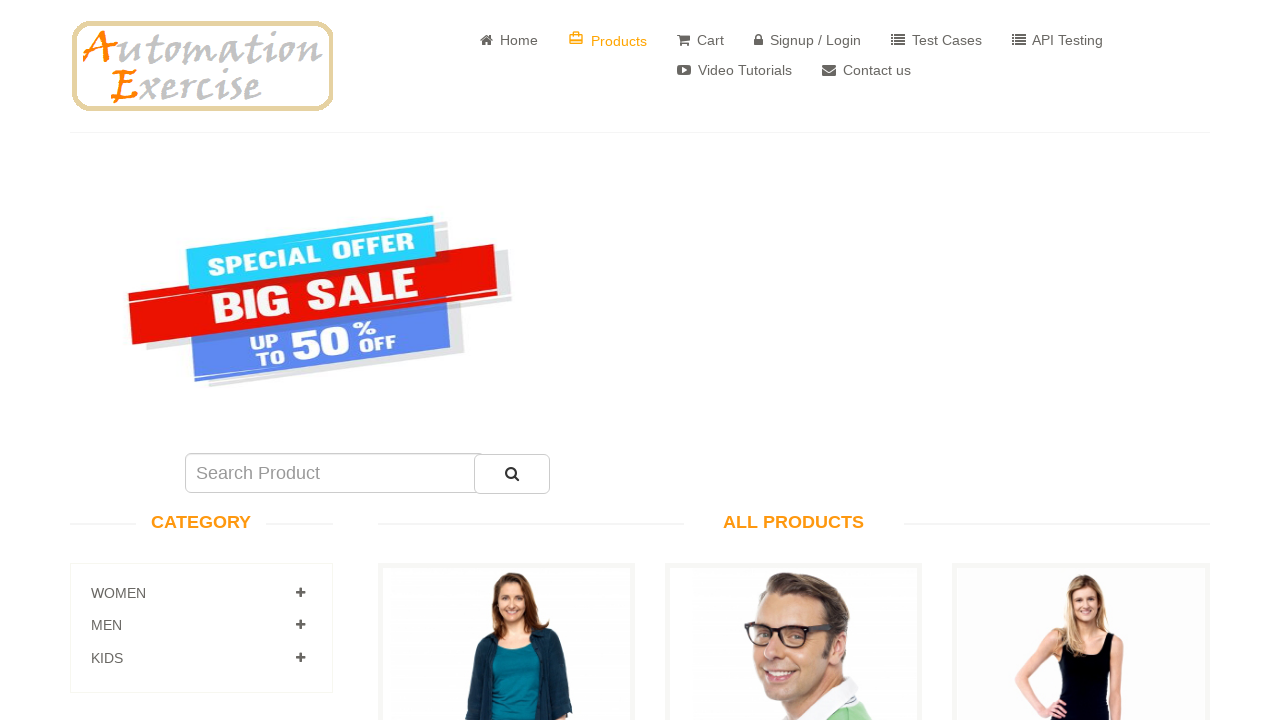

Entered 'Jeans' in the search product field on #search_product
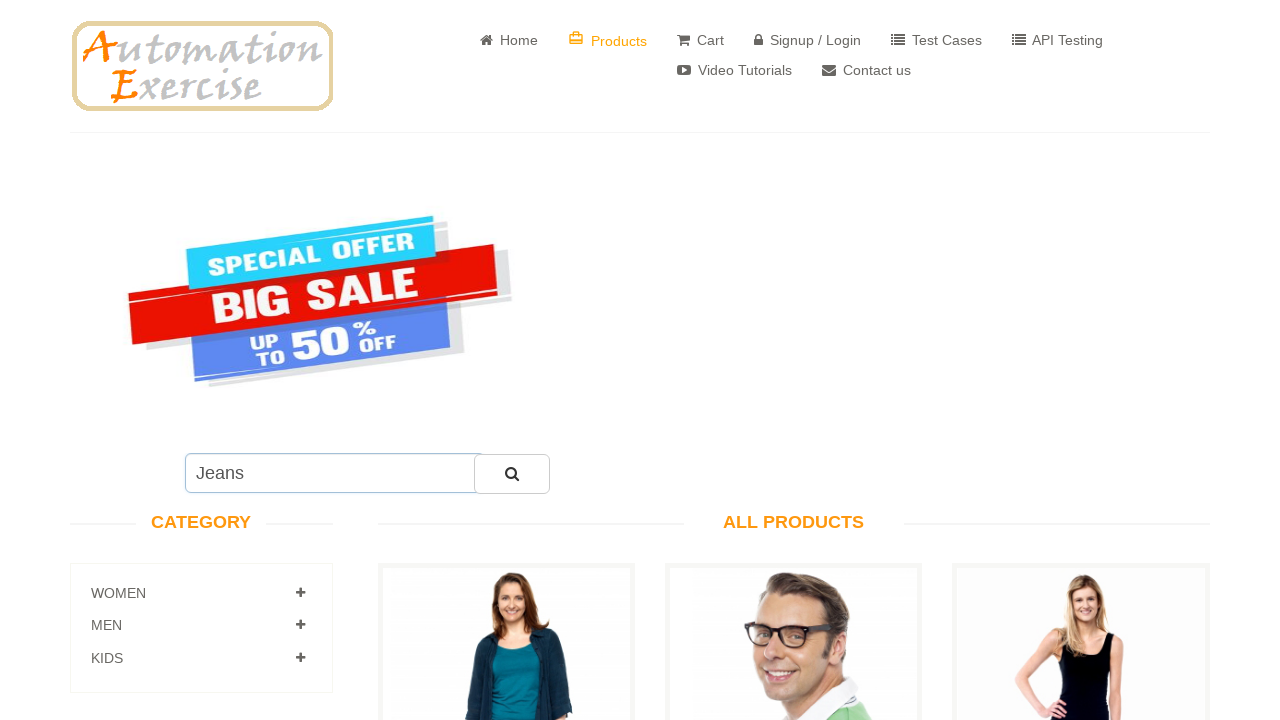

Clicked search button to search for Jeans at (512, 474) on #submit_search
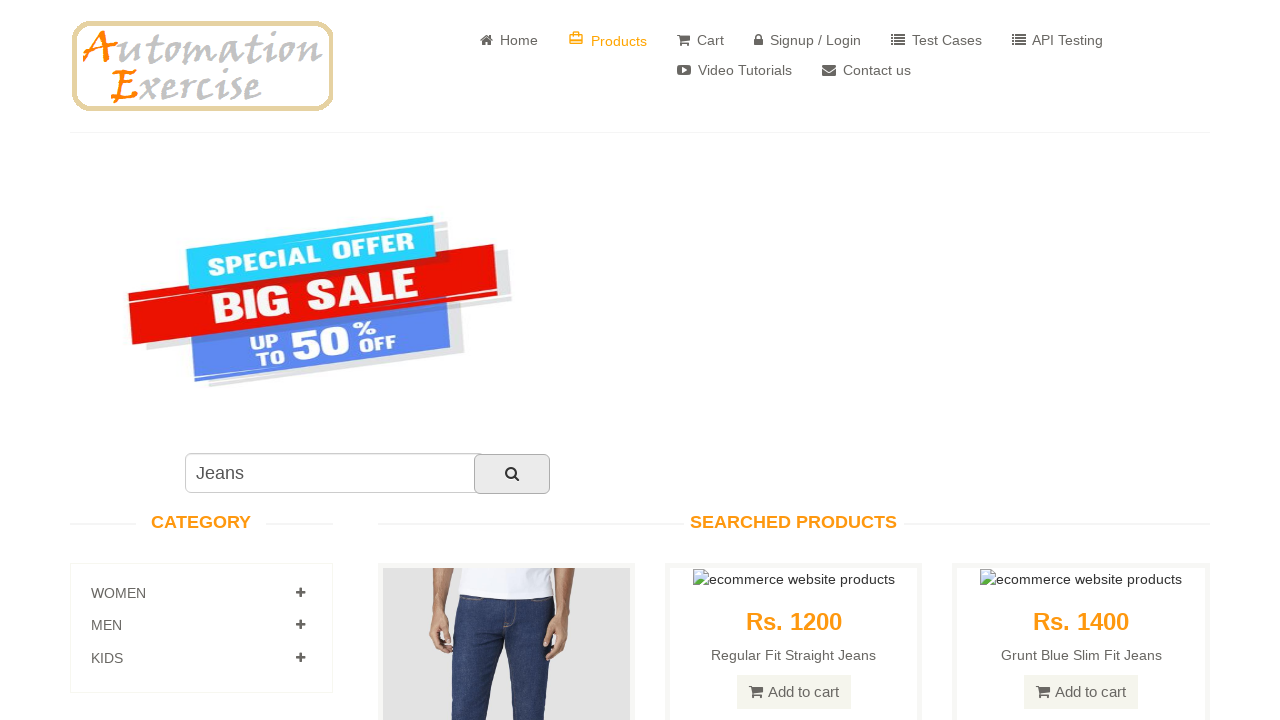

Searched Products heading appeared on page
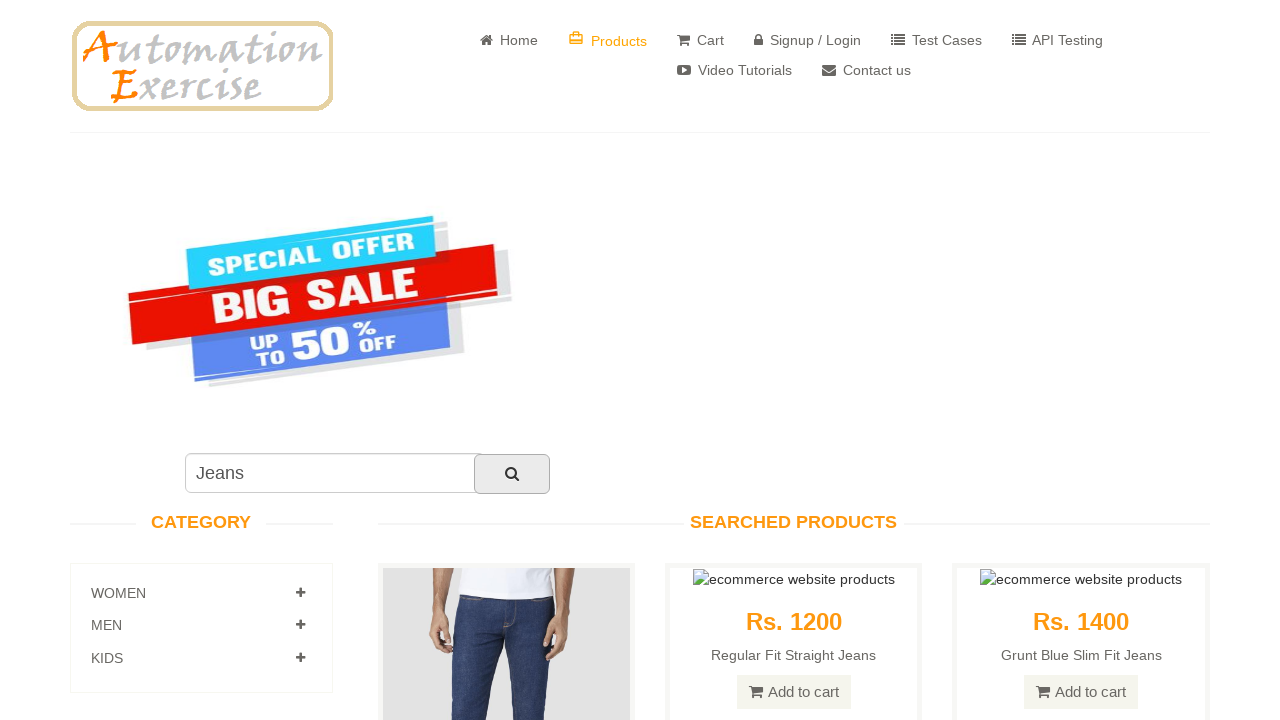

Product list items loaded and are visible
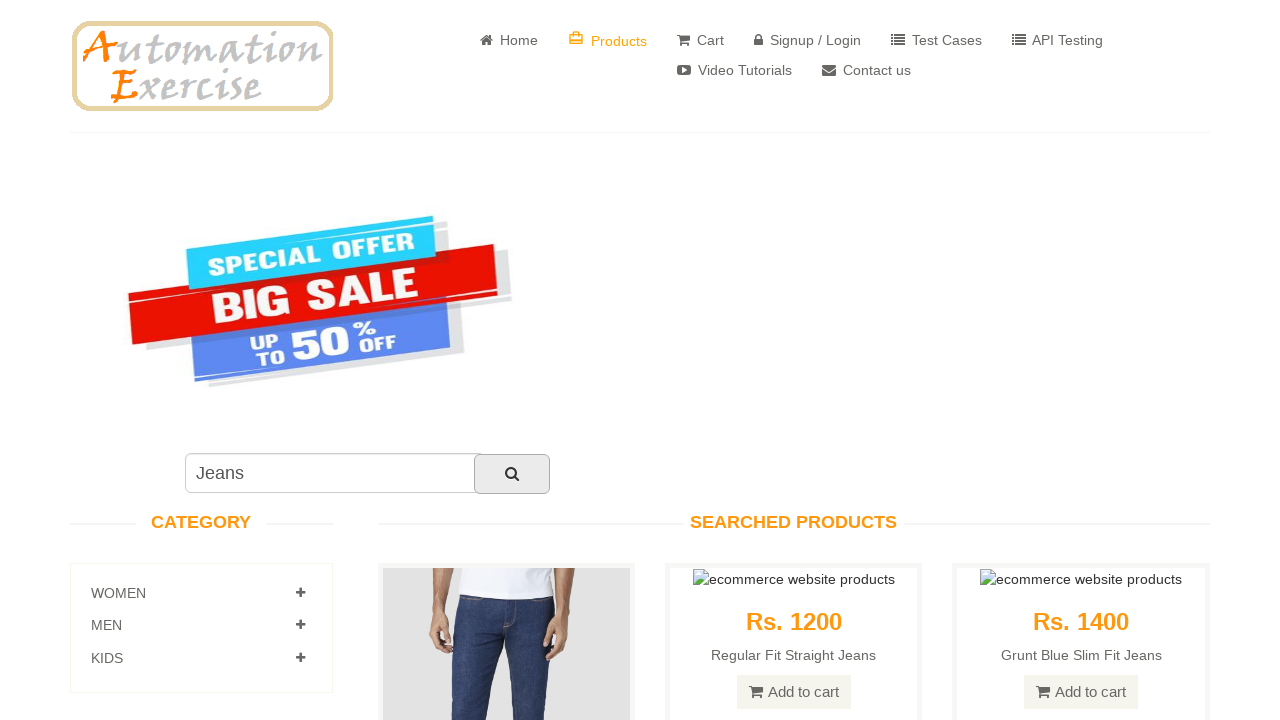

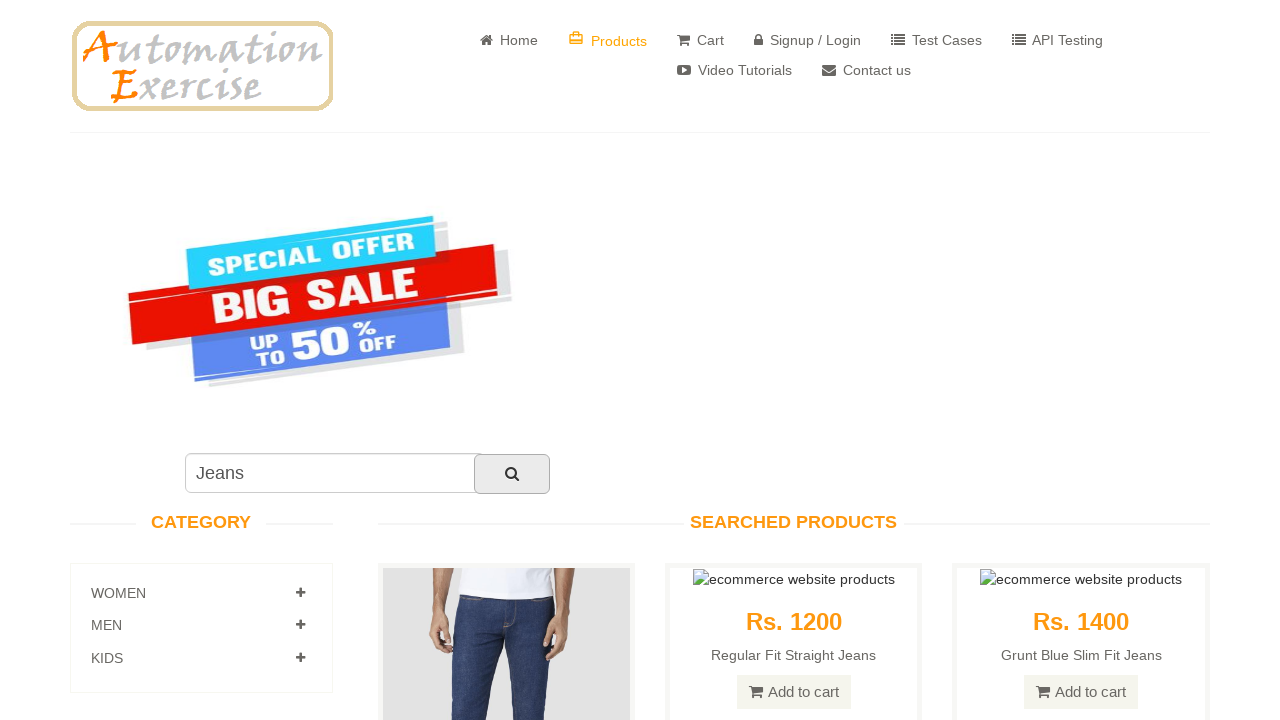